Navigates to Zero Bank login page and verifies the "Forgot your password?" link contains the correct href attribute

Starting URL: http://zero.webappsecurity.com/login.html

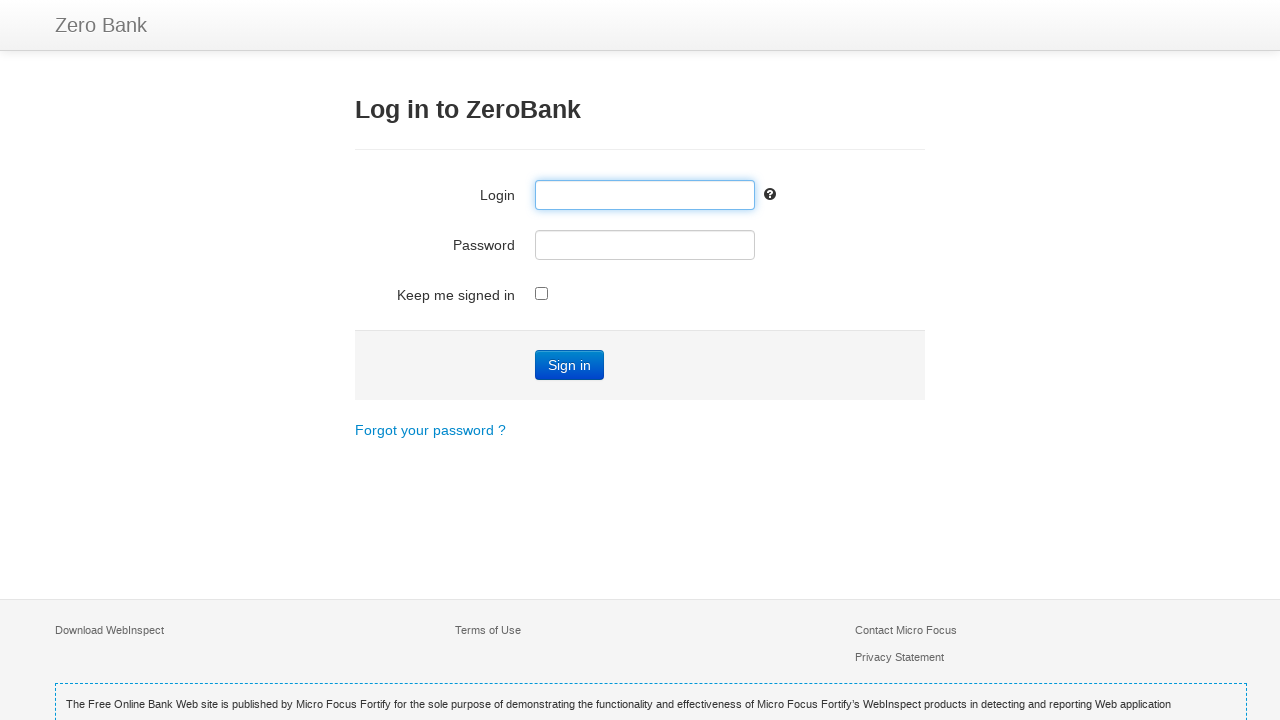

Navigated to Zero Bank login page
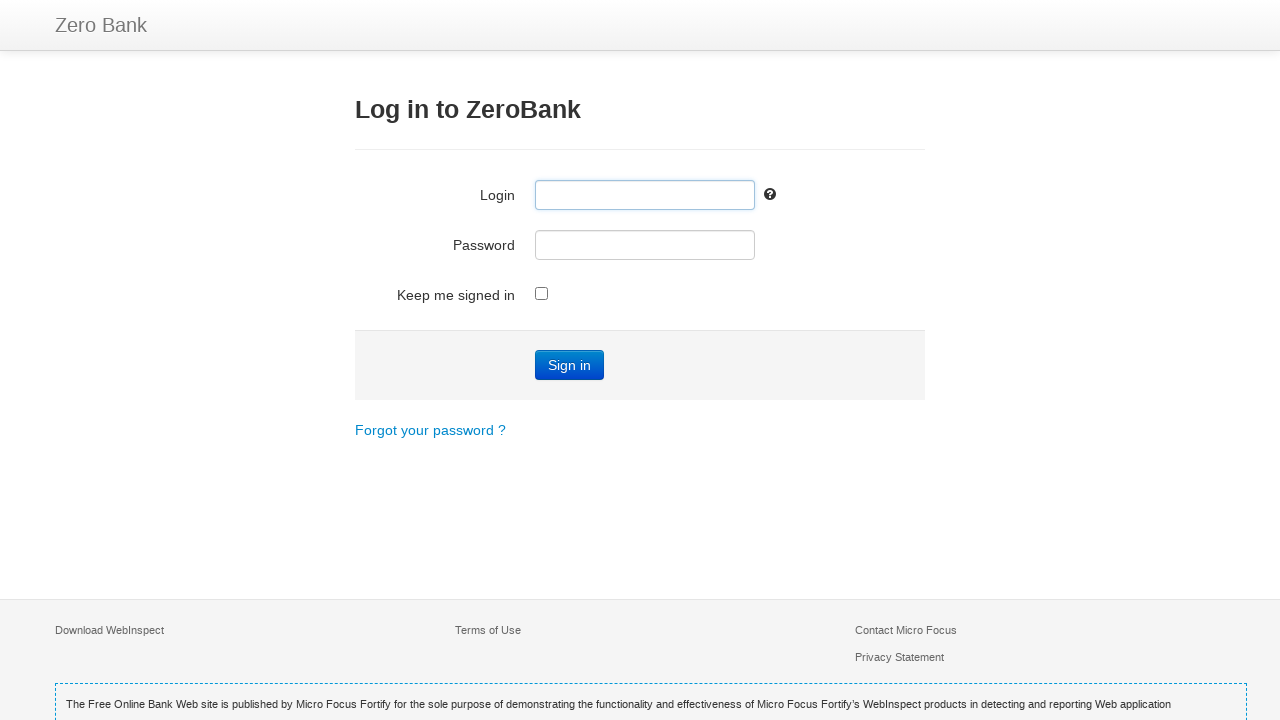

Located 'Forgot your password?' link
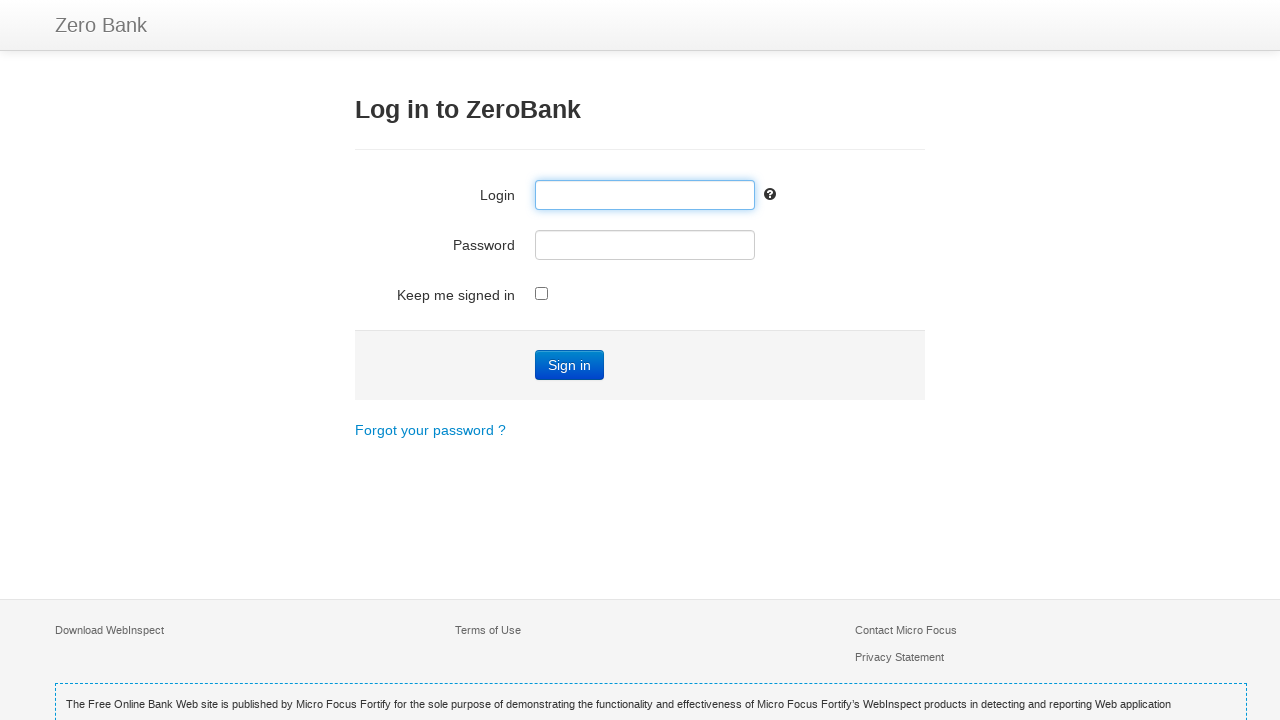

Retrieved href attribute from 'Forgot your password?' link
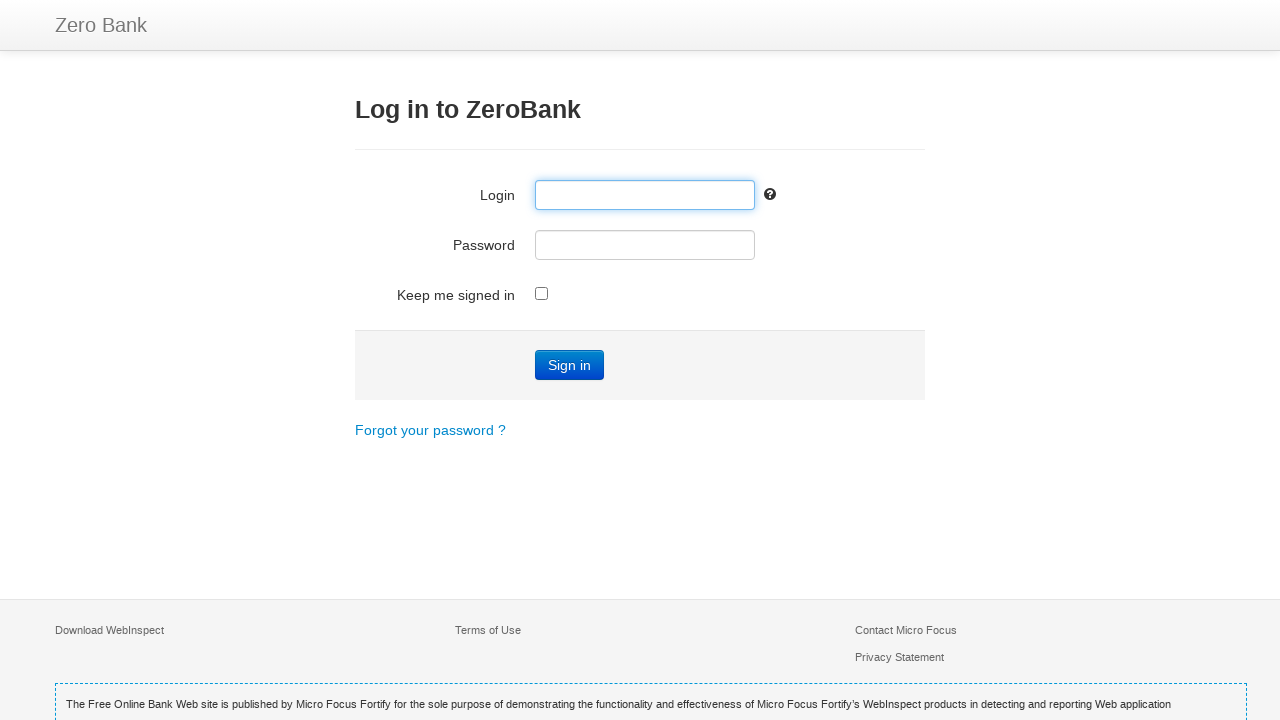

Verified href contains expected value '/forgot-password.html'
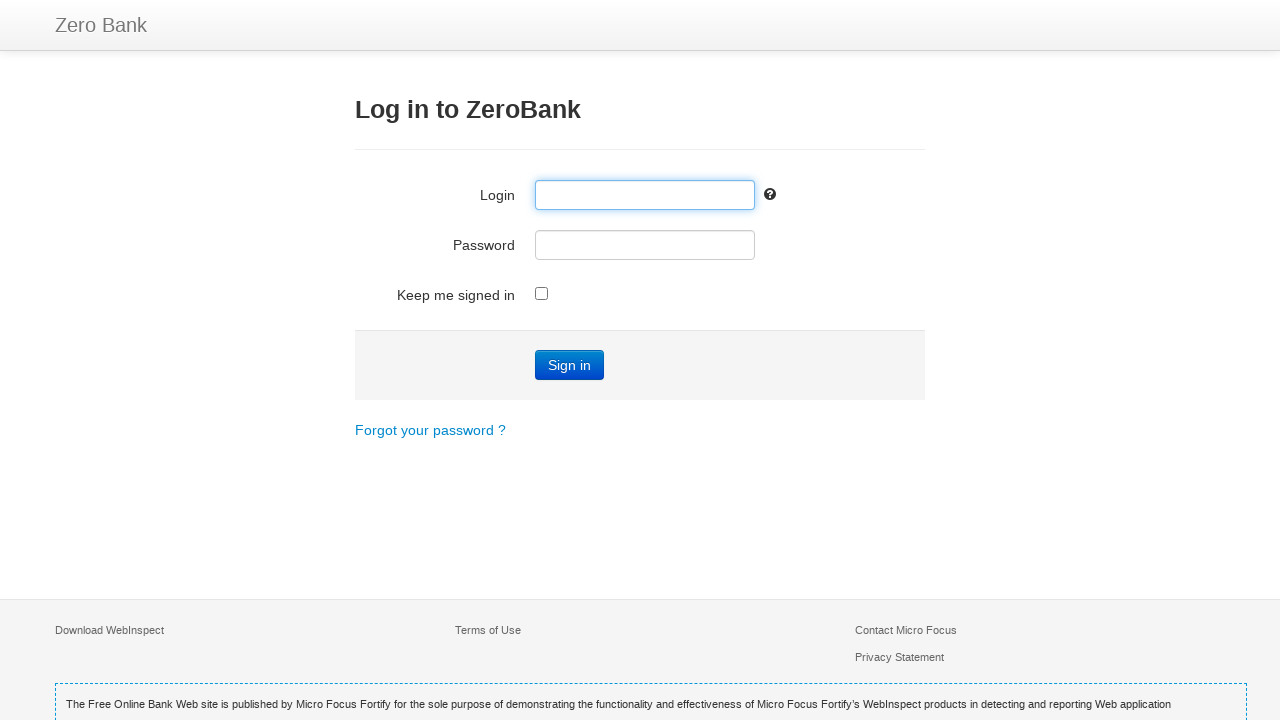

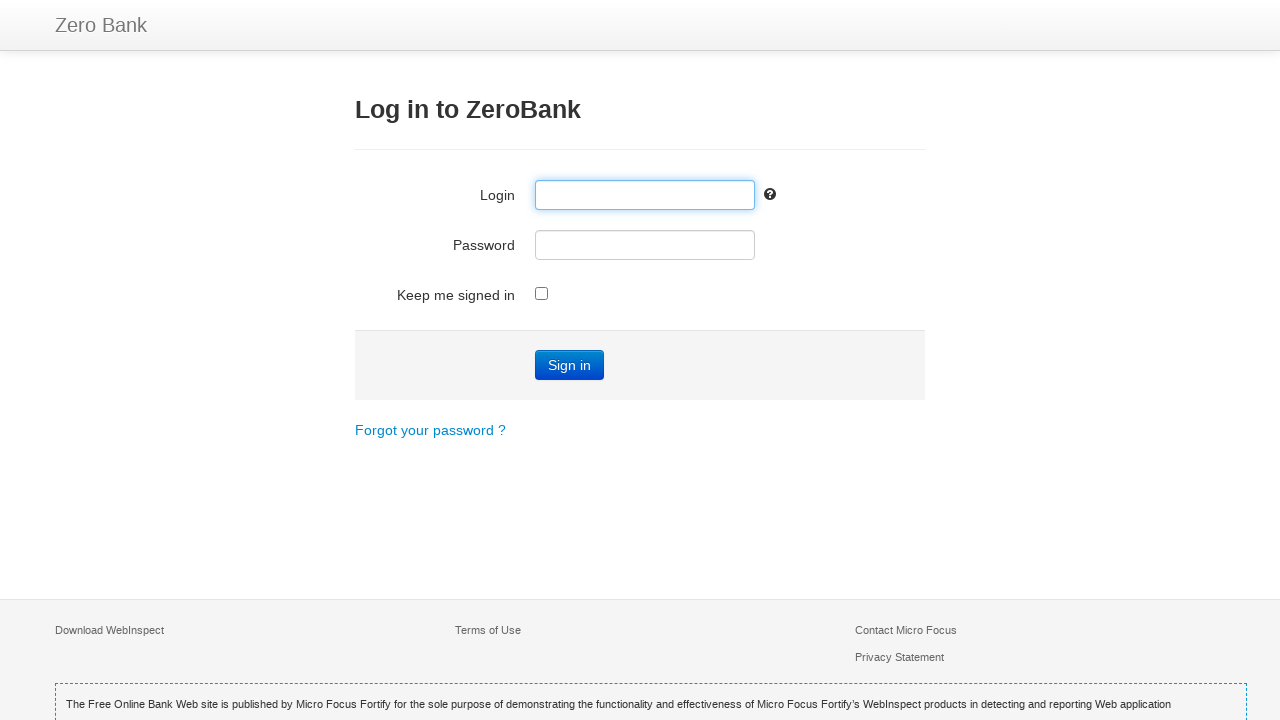